Tests navigation on a Selenium course content page by clicking on a heading element and then clicking on a "Resume Model-1" link.

Starting URL: http://greenstech.in/selenium-course-content.html

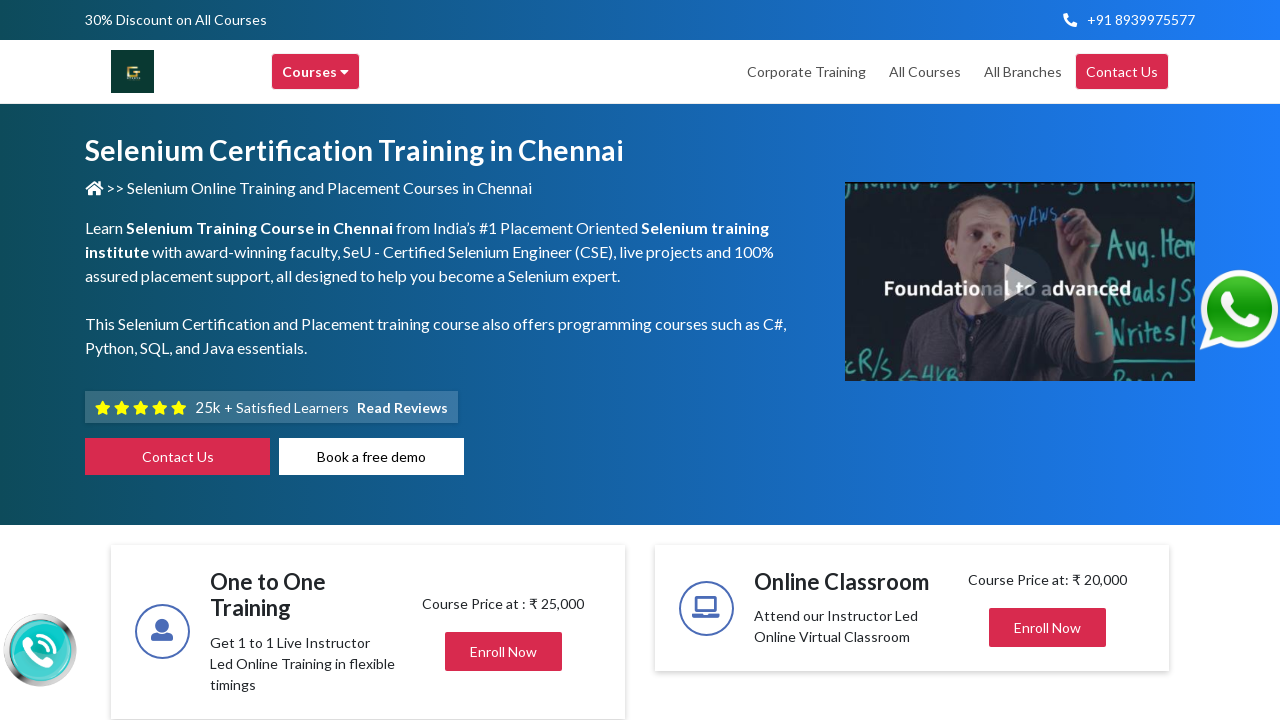

Clicked on heading element with id 'heading201' at (1048, 360) on #heading201
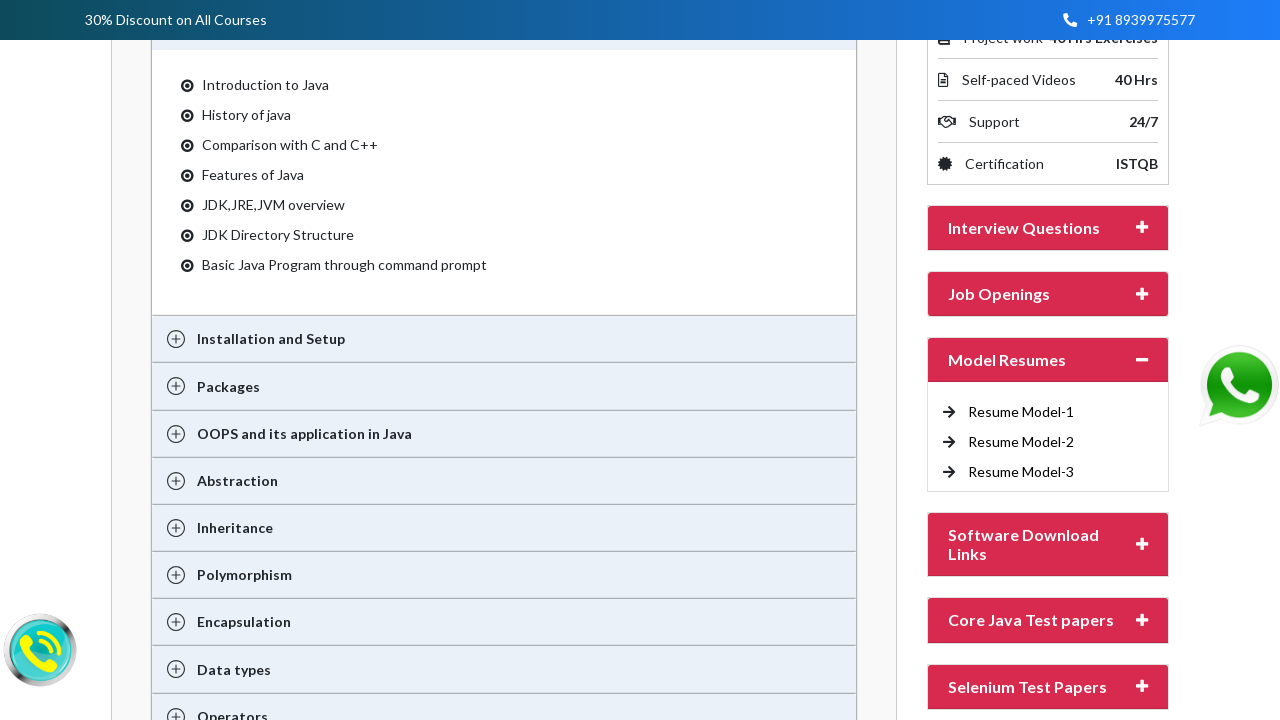

Waited 1000ms for content to load
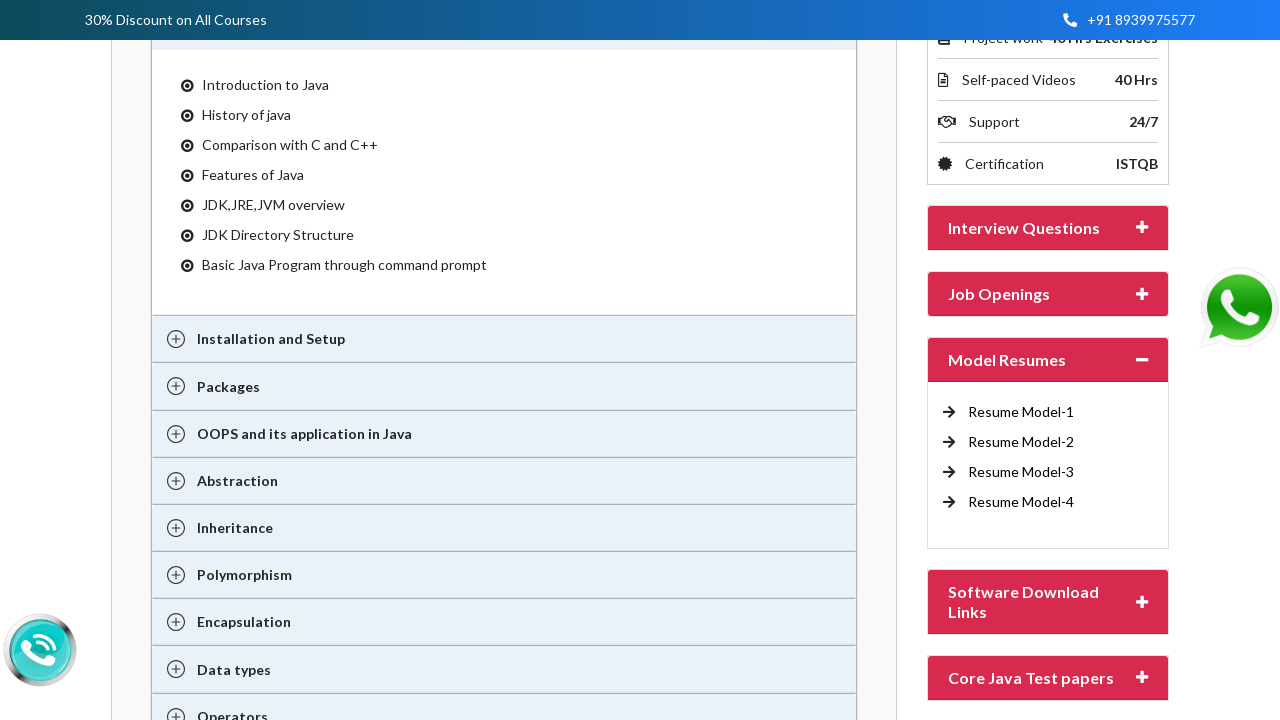

Clicked on 'Resume Model-1' link at (1021, 412) on xpath=//a[text()='Resume Model-1 ']
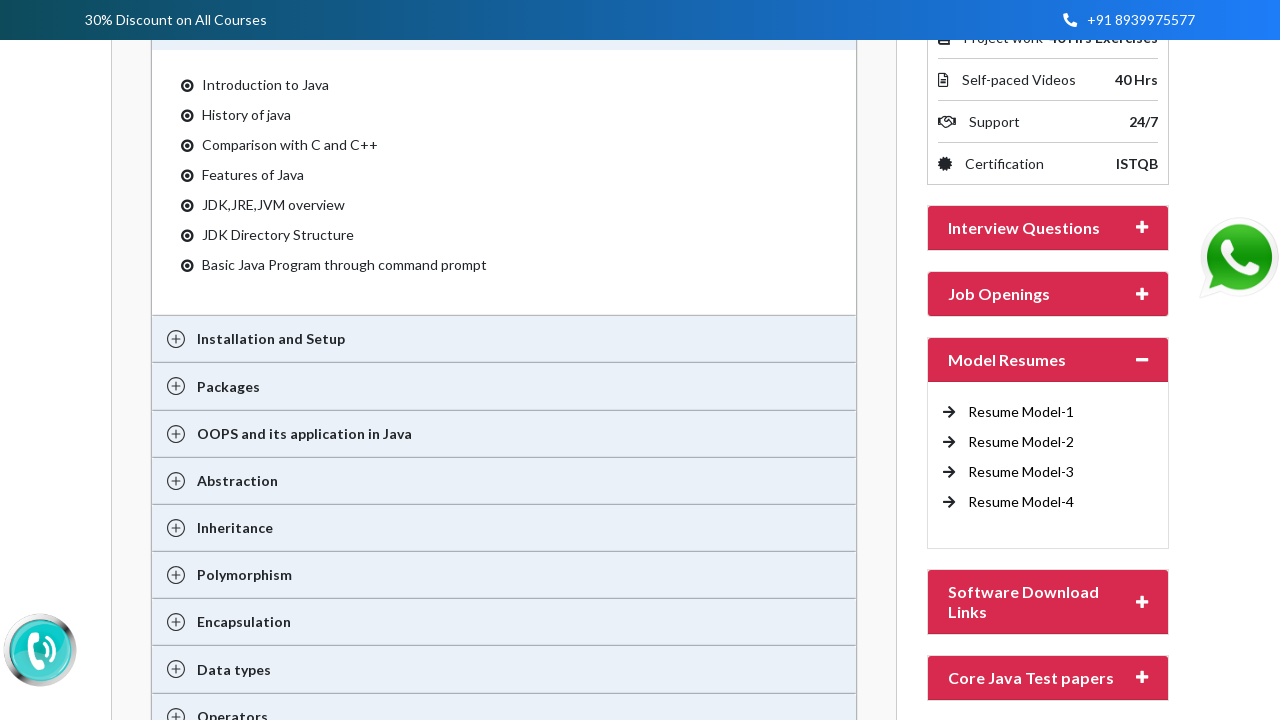

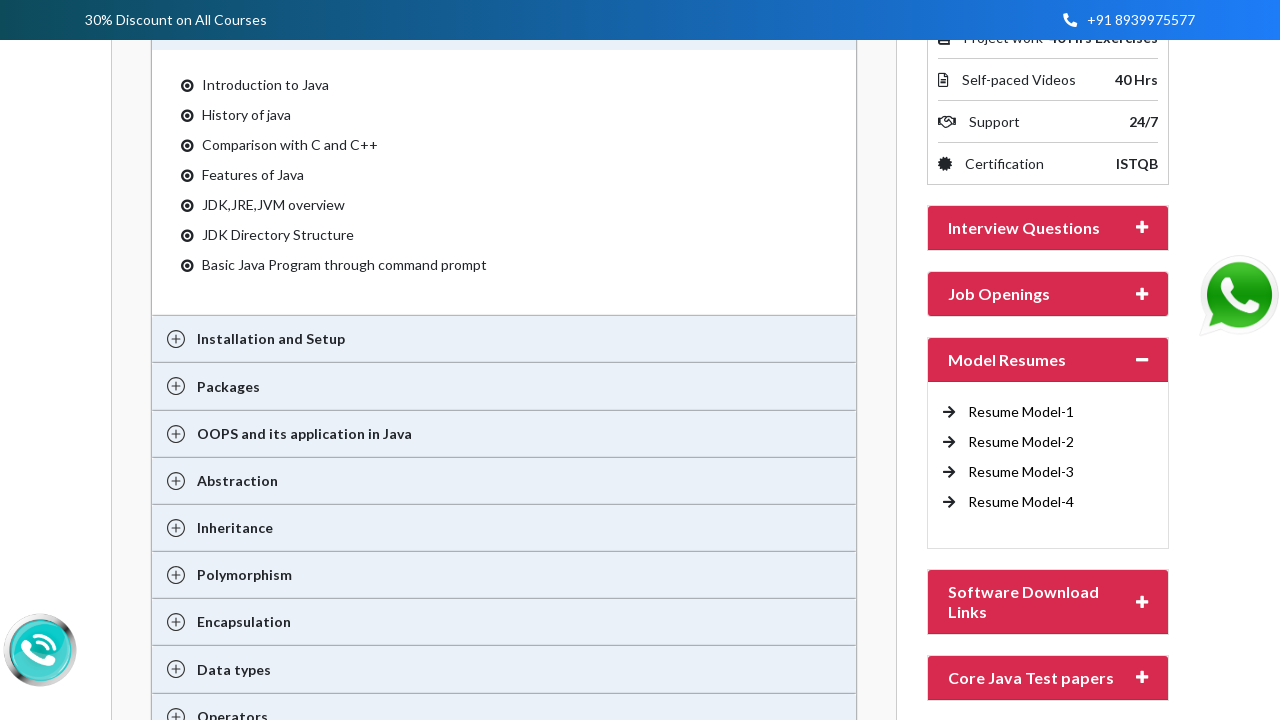